Tests filling in only the address field and submits the form to verify validation

Starting URL: https://bonigarcia.dev/selenium-webdriver-java/data-types.html

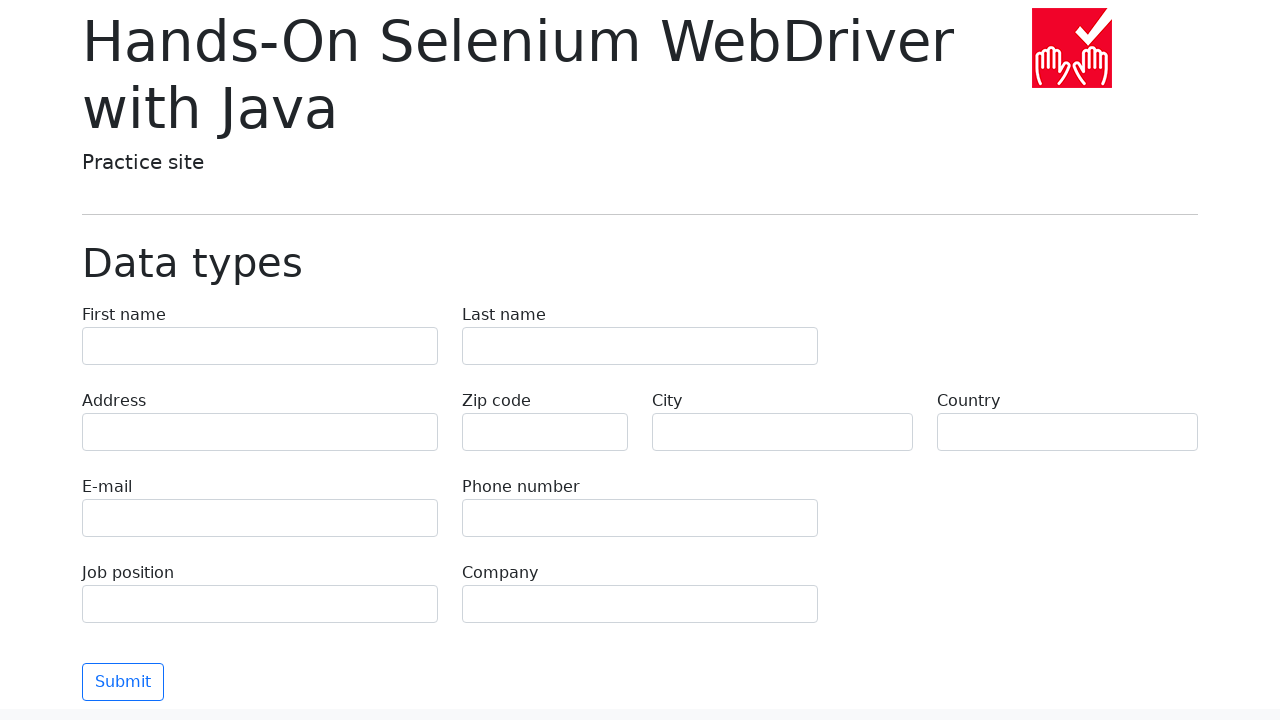

Filled address field with '123 Main Street' on input[name='address']
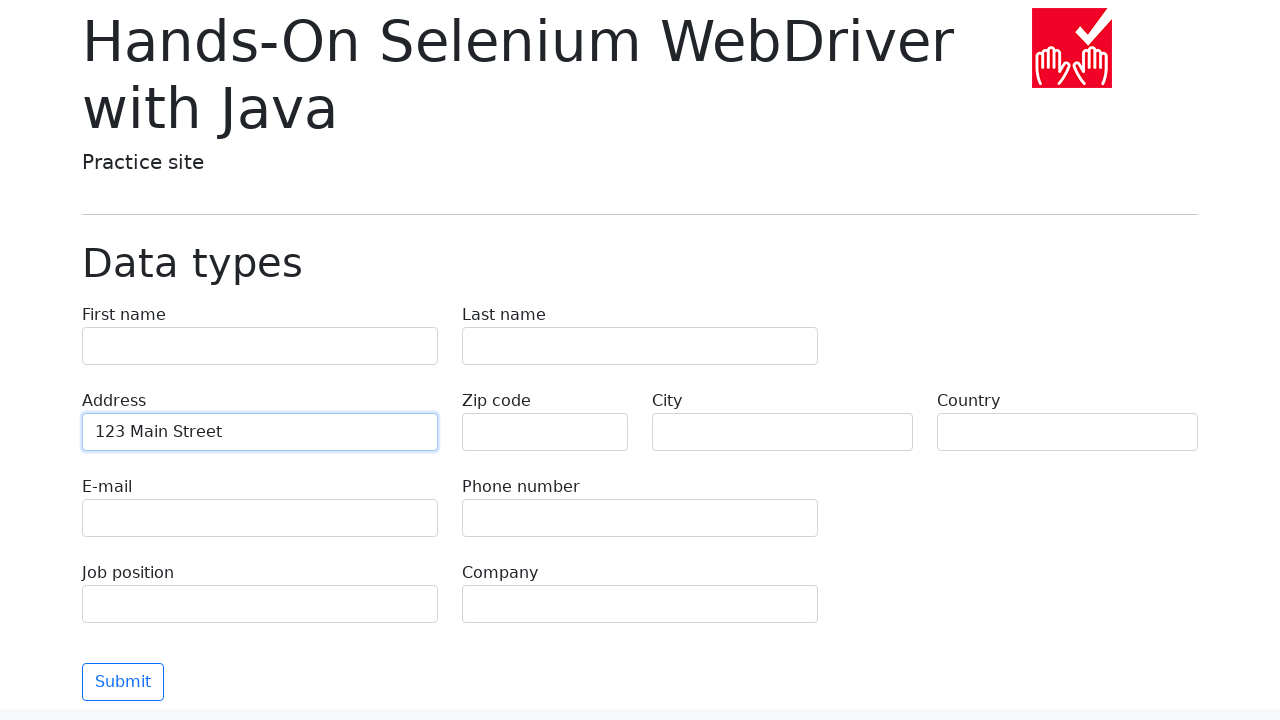

Clicked submit button to submit form at (123, 682) on button
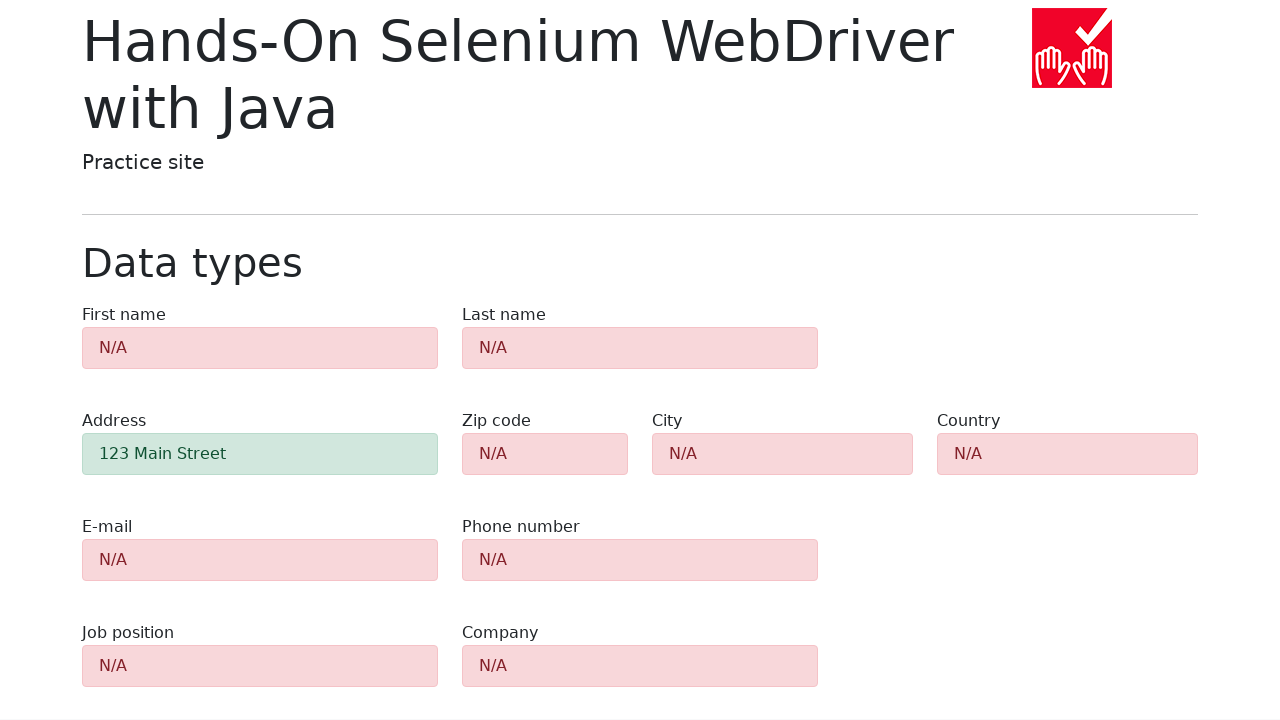

Validation alerts appeared after form submission
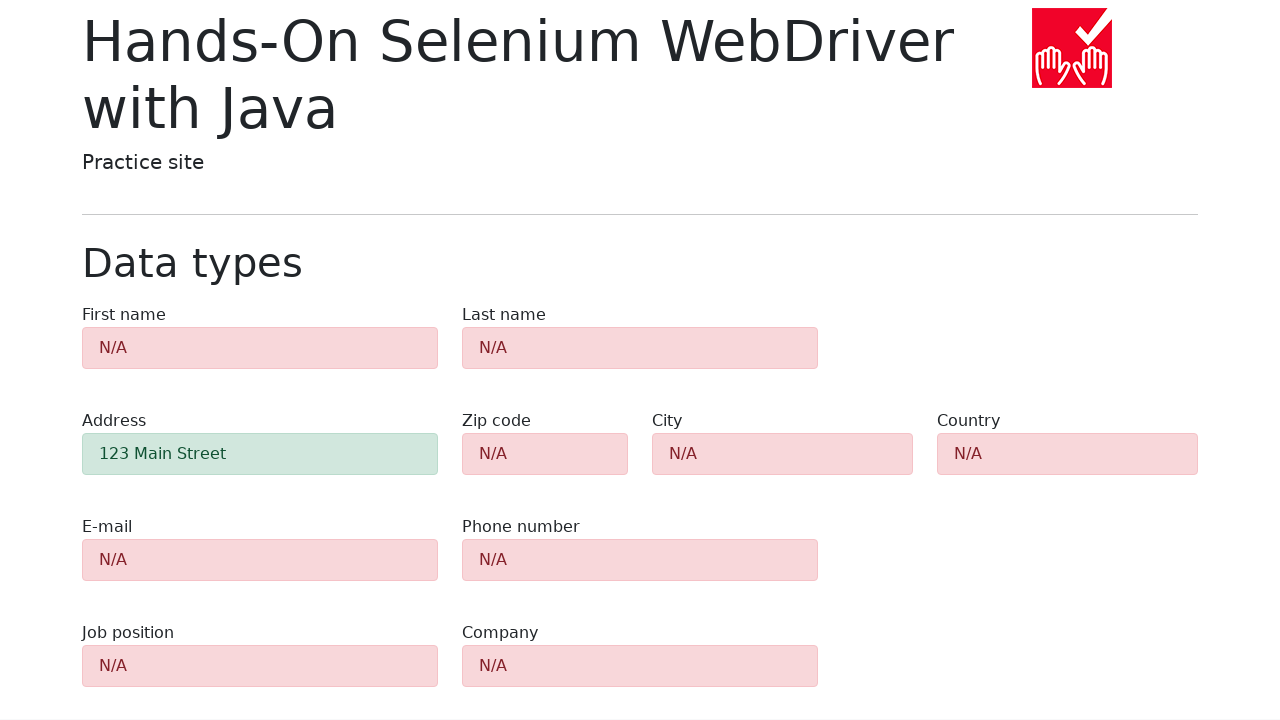

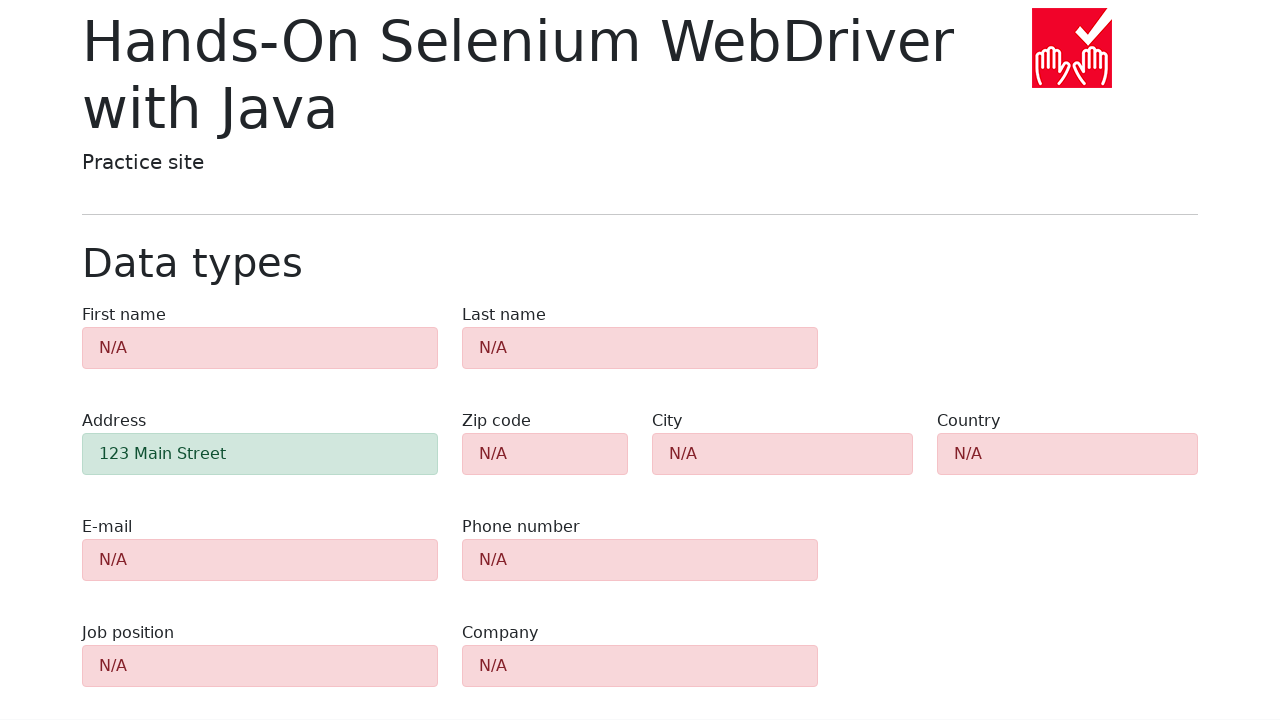